Tests JavaScript prompt dialog by clicking the prompt button, entering text, and accepting the dialog

Starting URL: https://the-internet.herokuapp.com/javascript_alerts

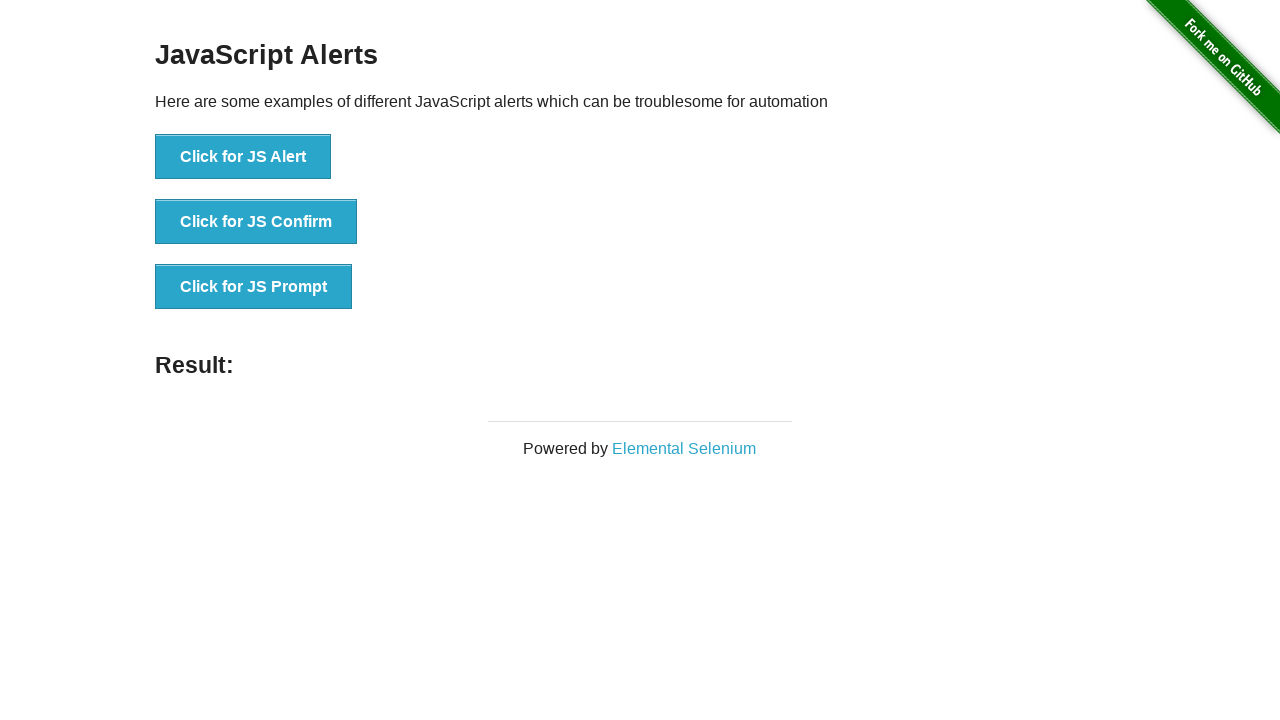

Set up dialog handler to accept prompt and enter 'Hello World'
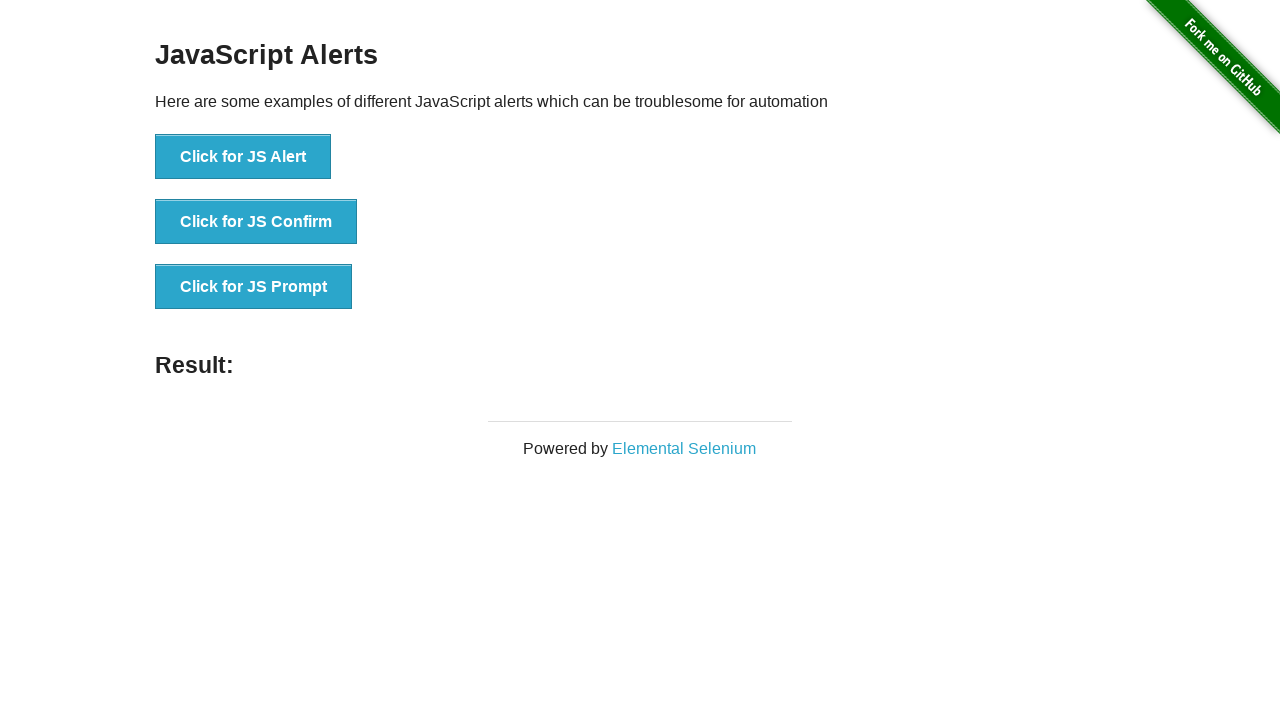

Clicked the JS Prompt button at (254, 287) on text=Click for JS Prompt
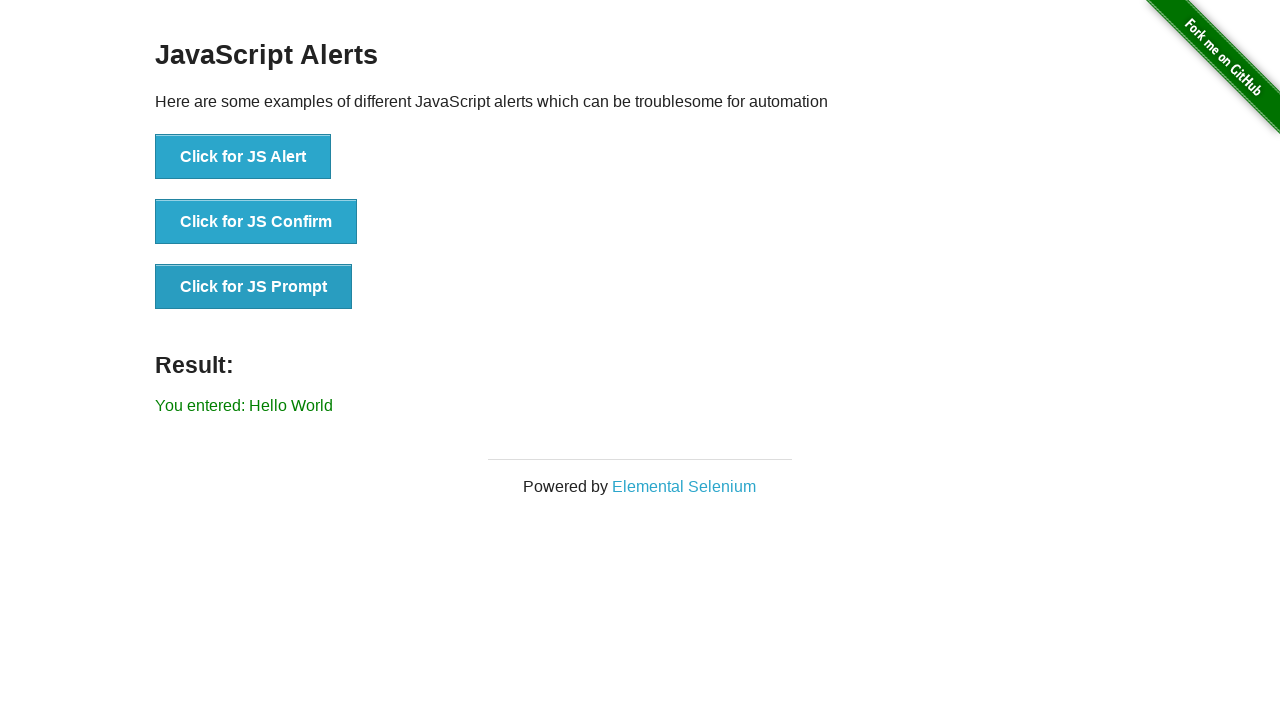

Waited for result element to appear
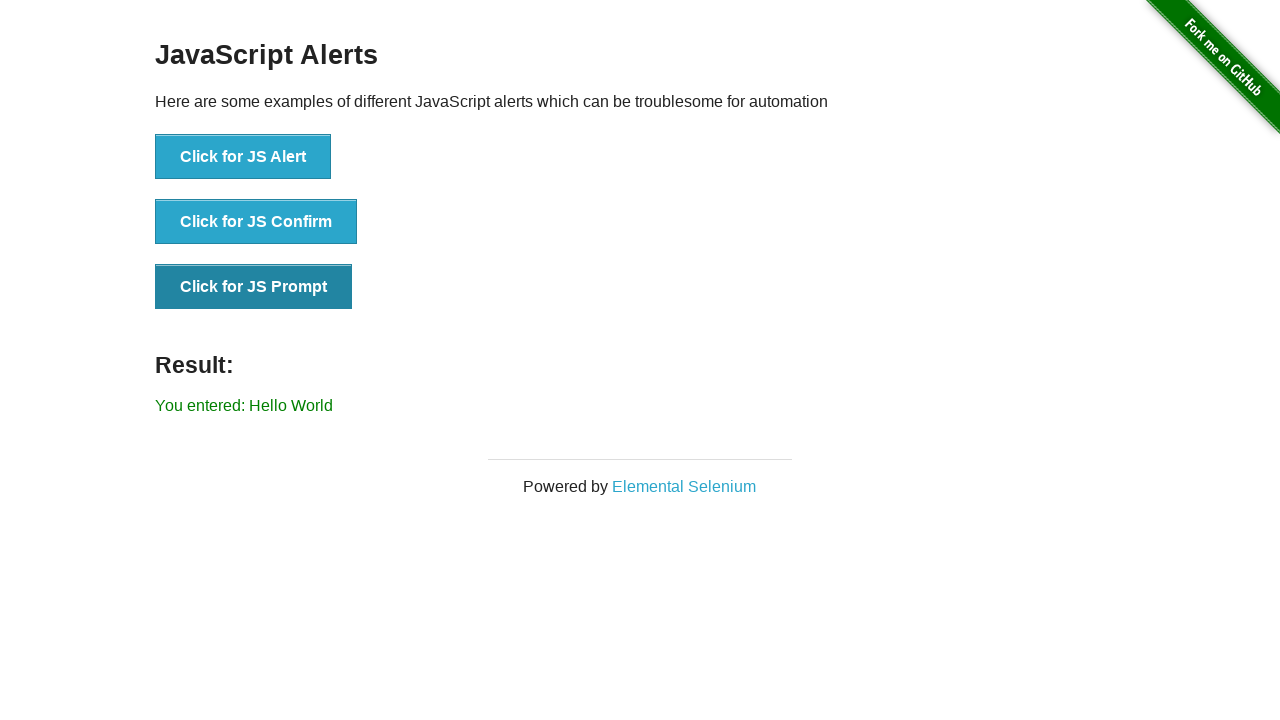

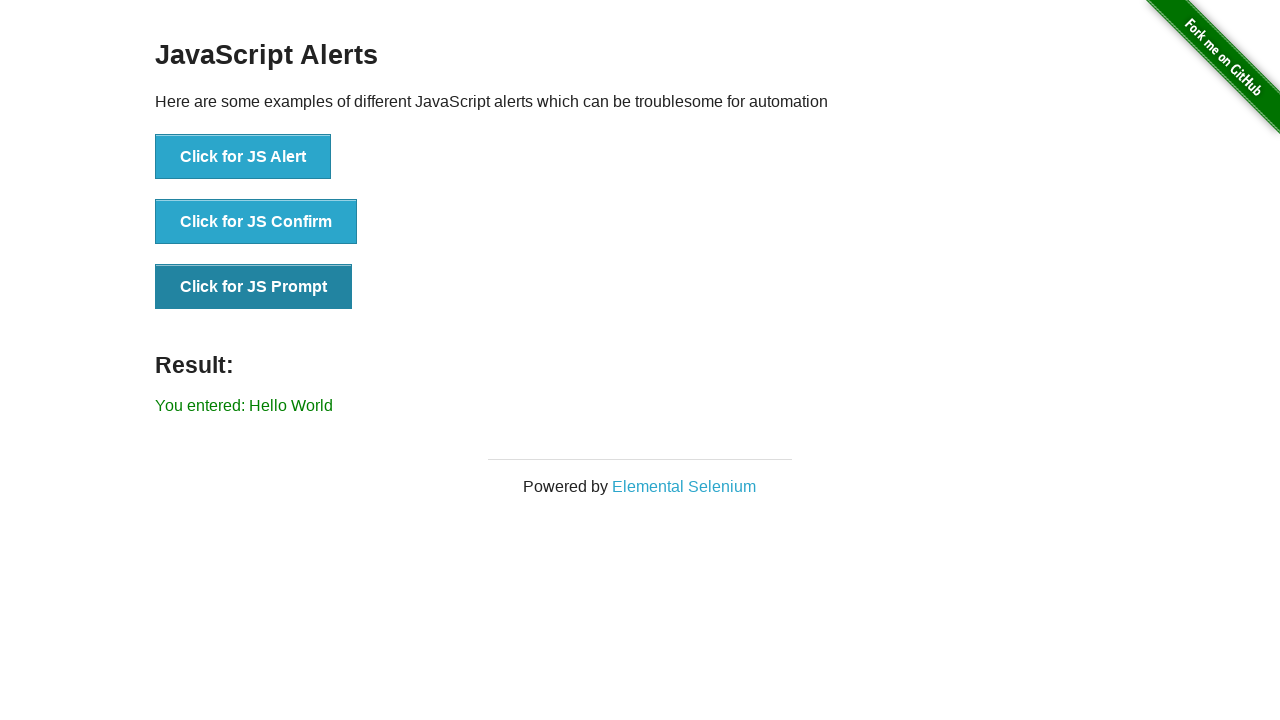